Tests AJAX functionality by clicking a button and waiting for dynamically loaded content to appear in a green success panel

Starting URL: http://uitestingplayground.com/ajax

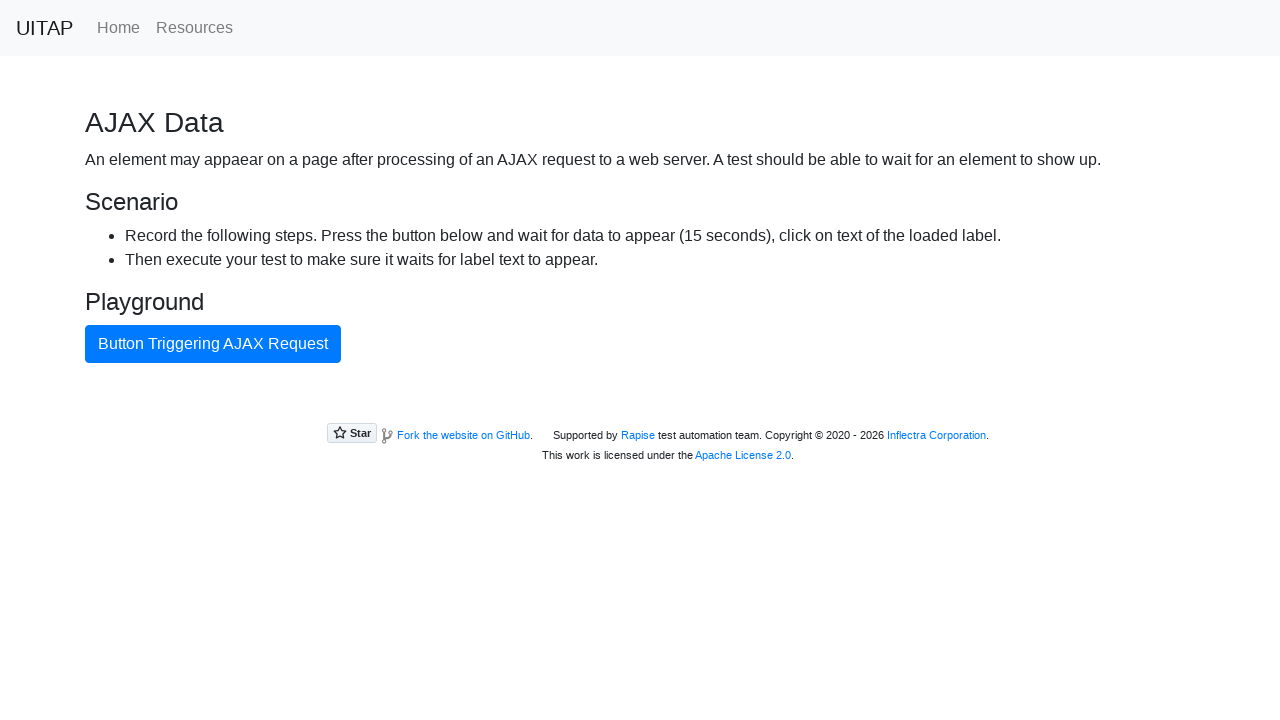

Clicked the blue AJAX button at (213, 344) on #ajaxButton
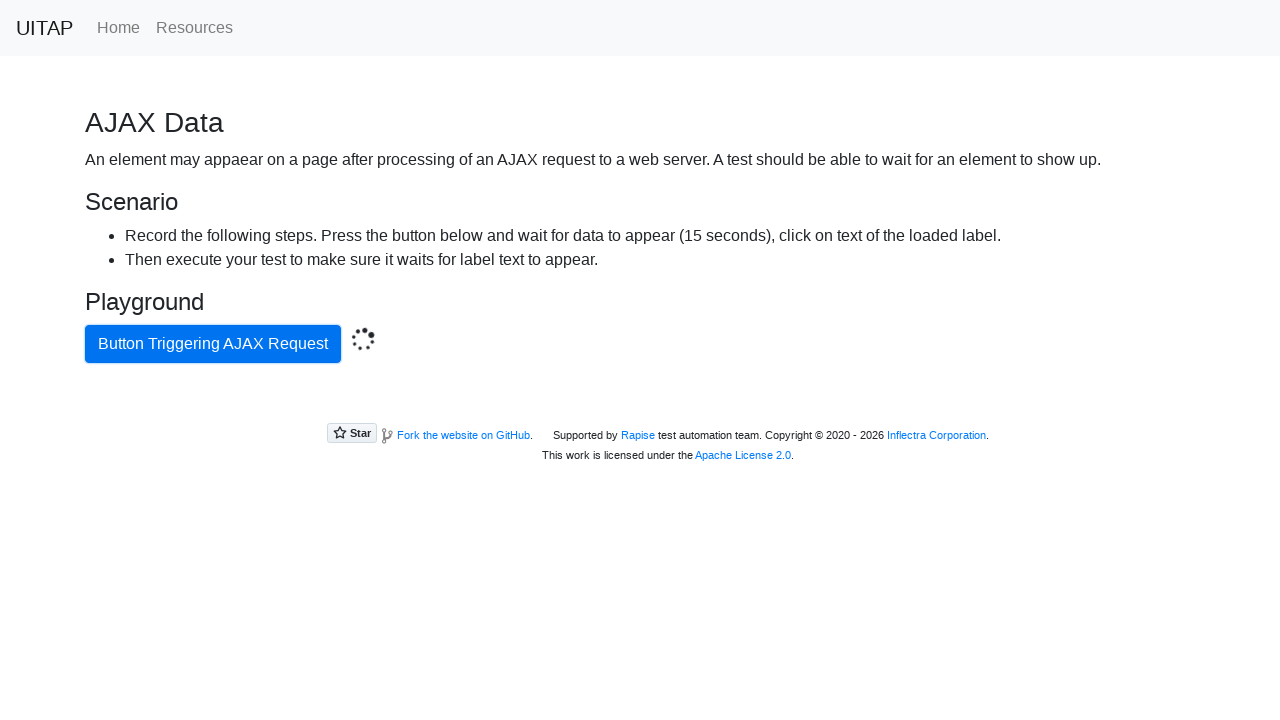

Green success panel with dynamically loaded content appeared
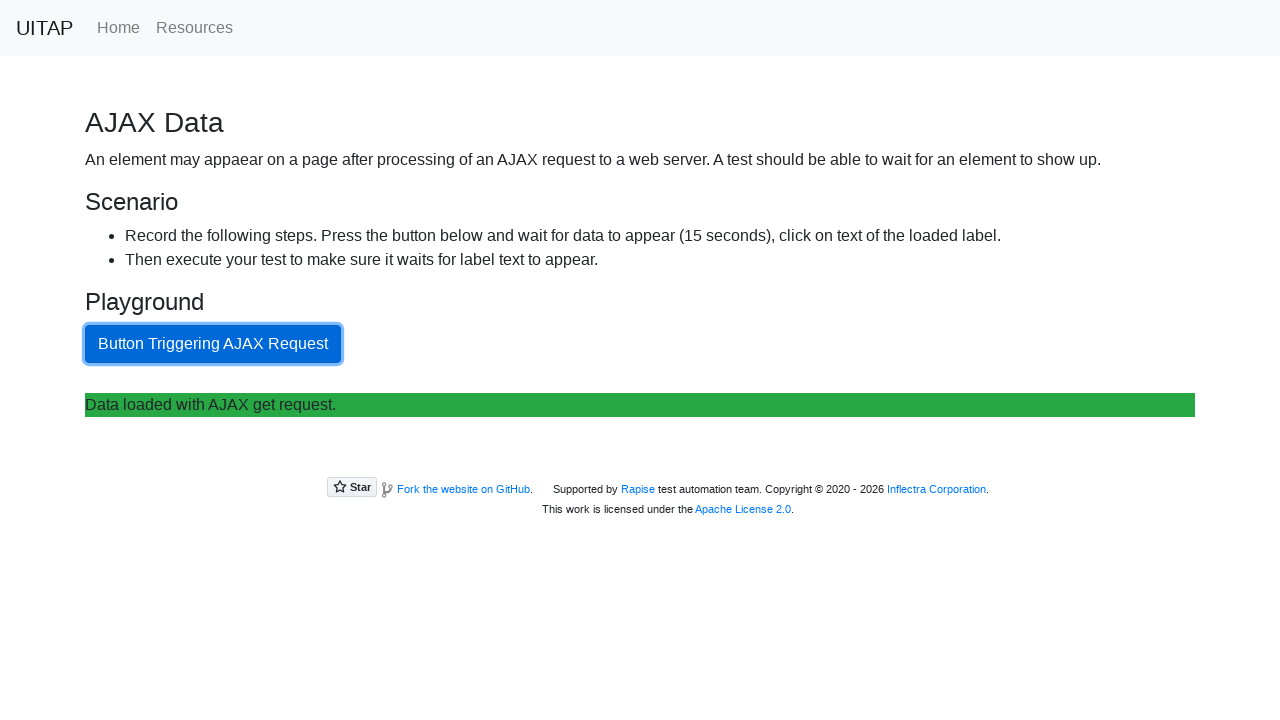

Retrieved text from success panel: 'Data loaded with AJAX get request.'
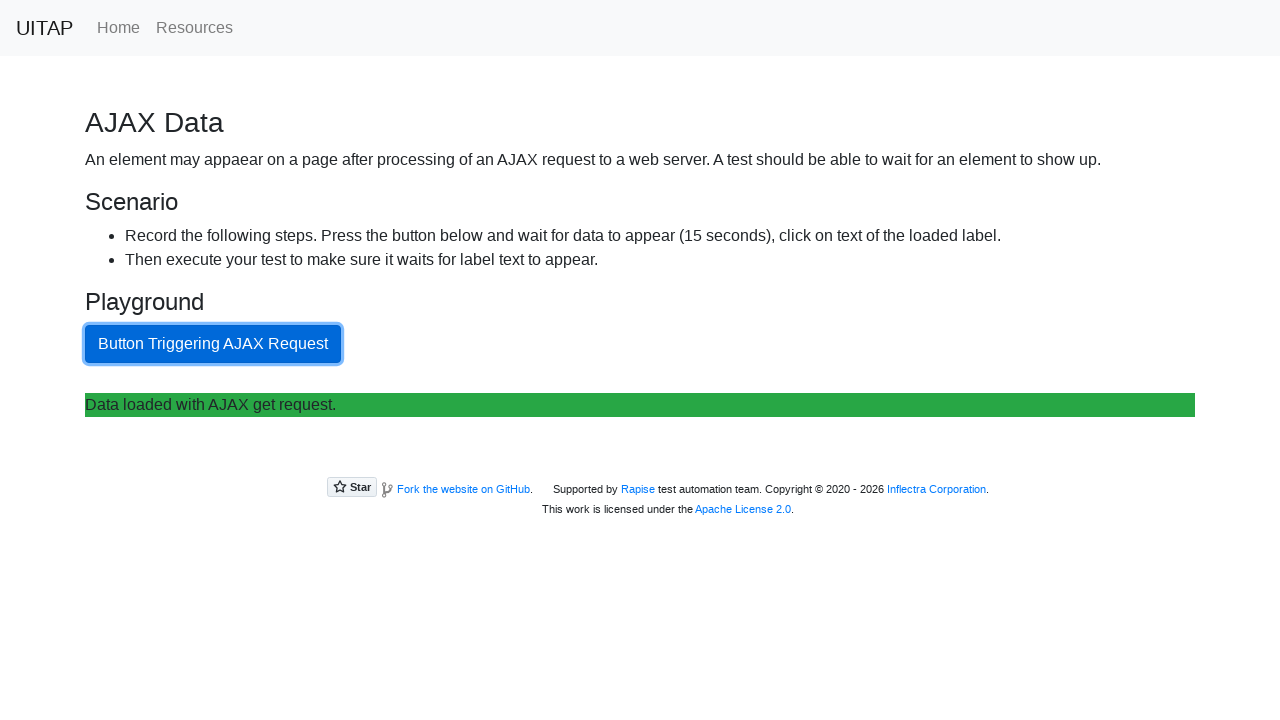

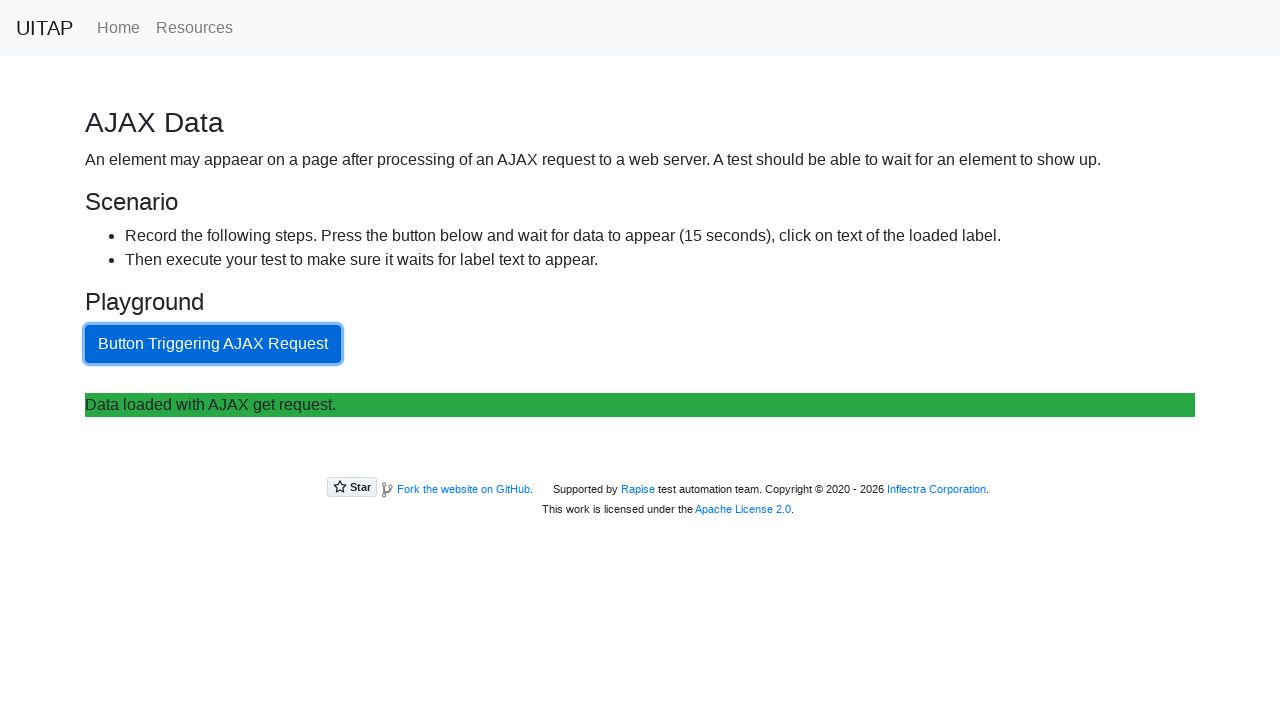